Navigates to the VCTC Pune website and clicks on the page body element, demonstrating basic XPath usage for element location.

Starting URL: https://vctcpune.com/

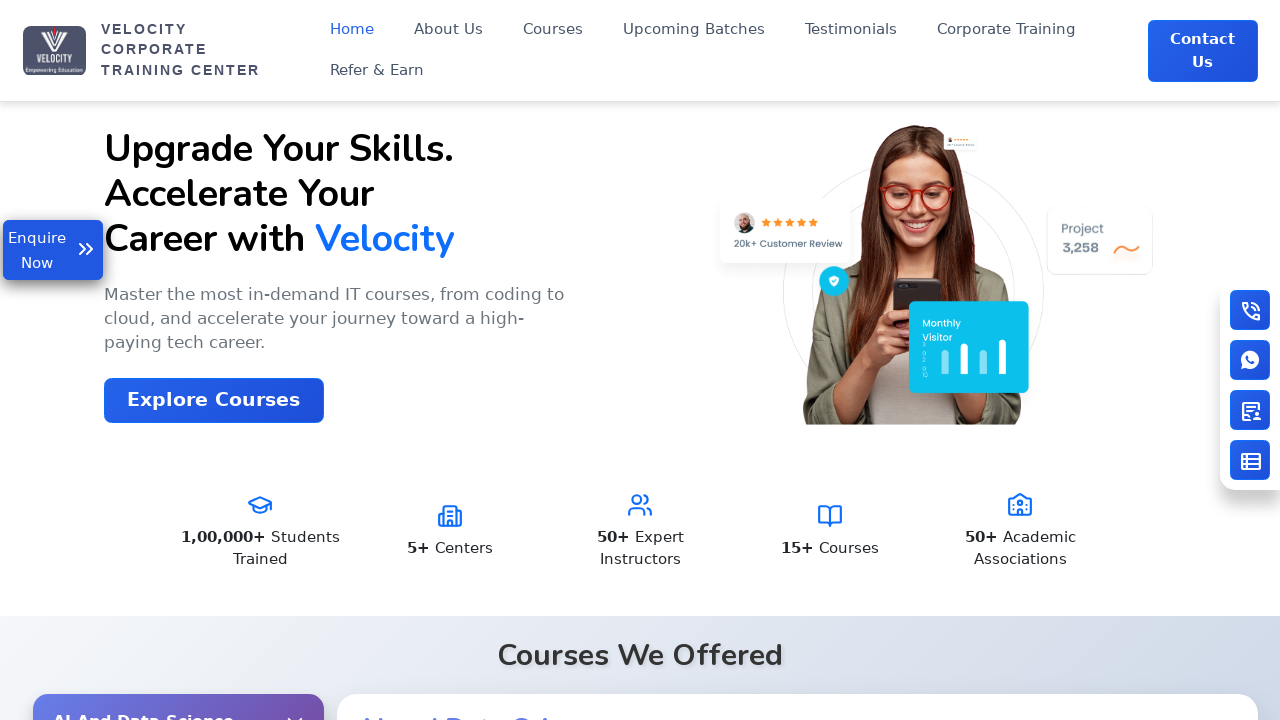

Navigated to VCTC Pune website at https://vctcpune.com/
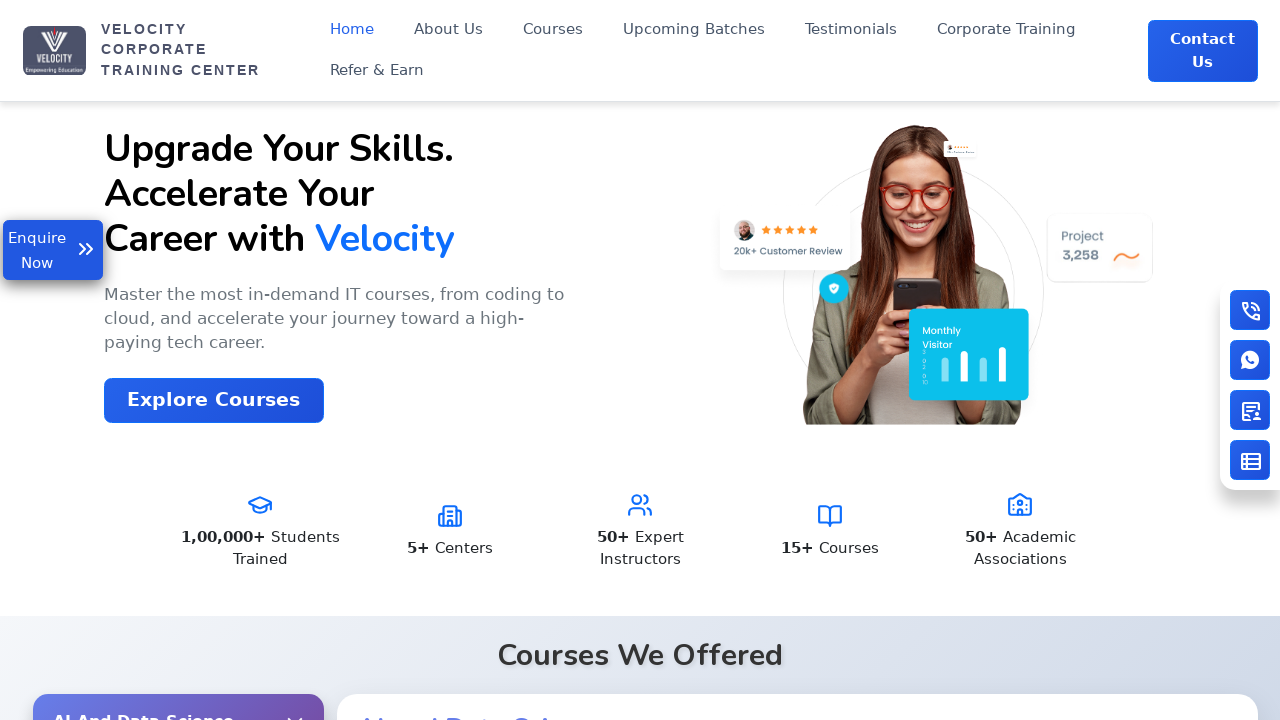

Clicked on the page body element using XPath at (640, 360) on xpath=//body
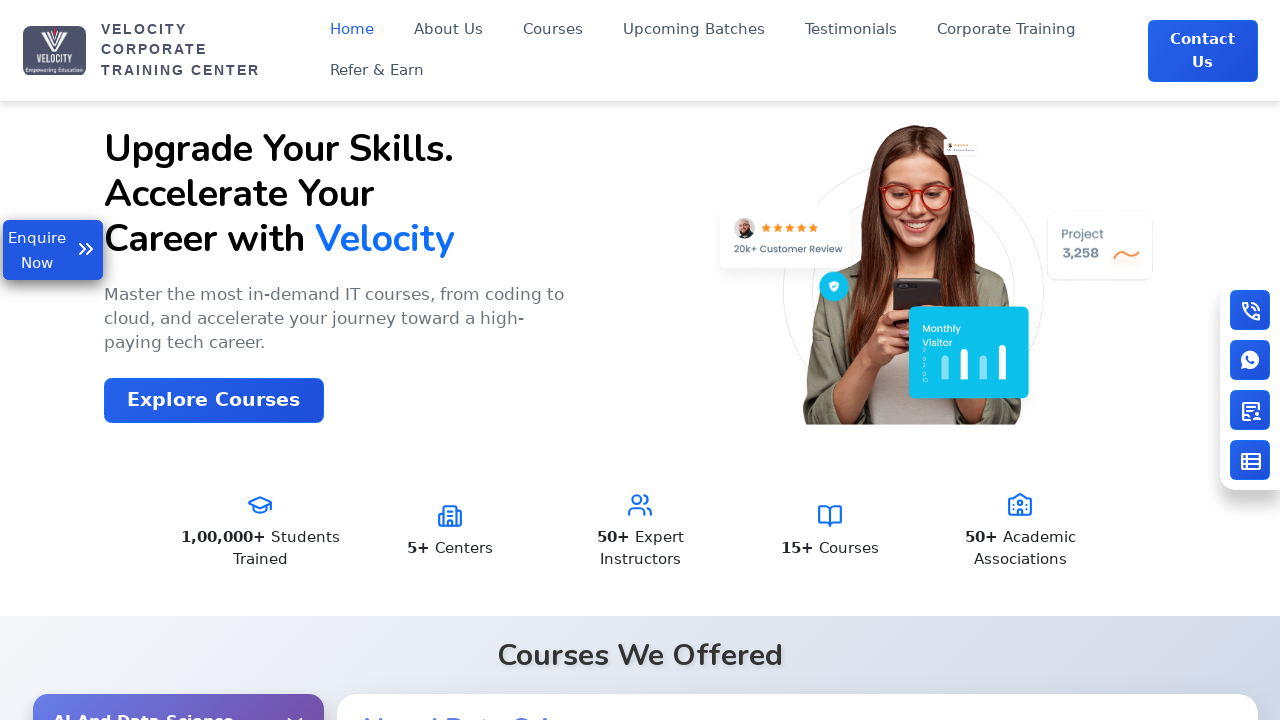

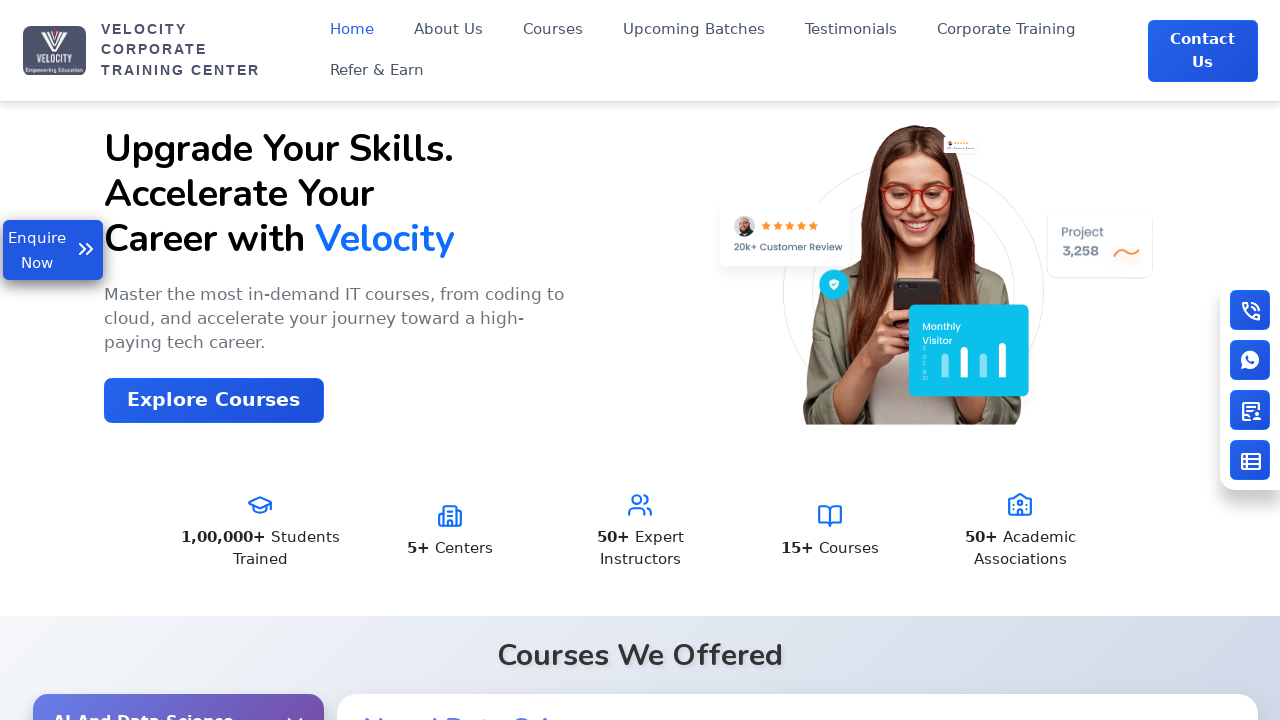